Tests a todo application by marking items as done, adding a new todo item, archiving completed items, and verifying the correct counts of completed and remaining items.

Starting URL: http://crossbrowsertesting.github.io/todo-app.html

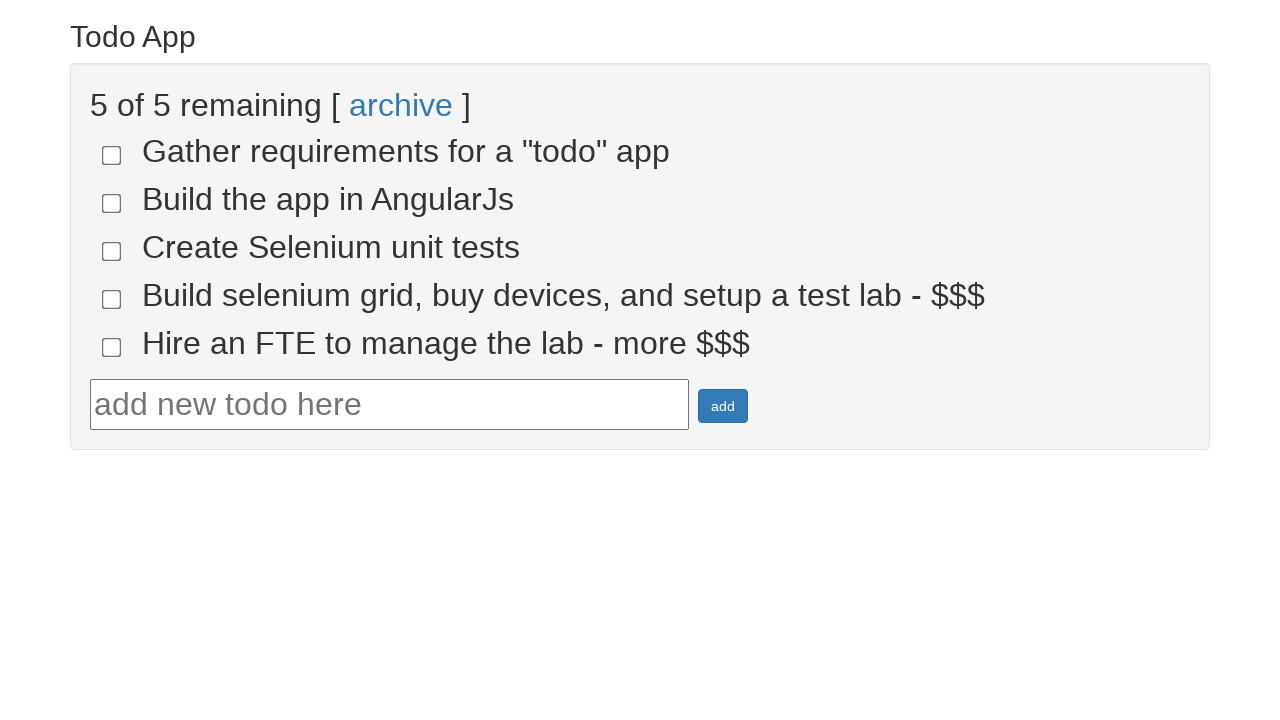

Clicked todo item 4 to mark it as done at (112, 299) on input[name='todo-4']
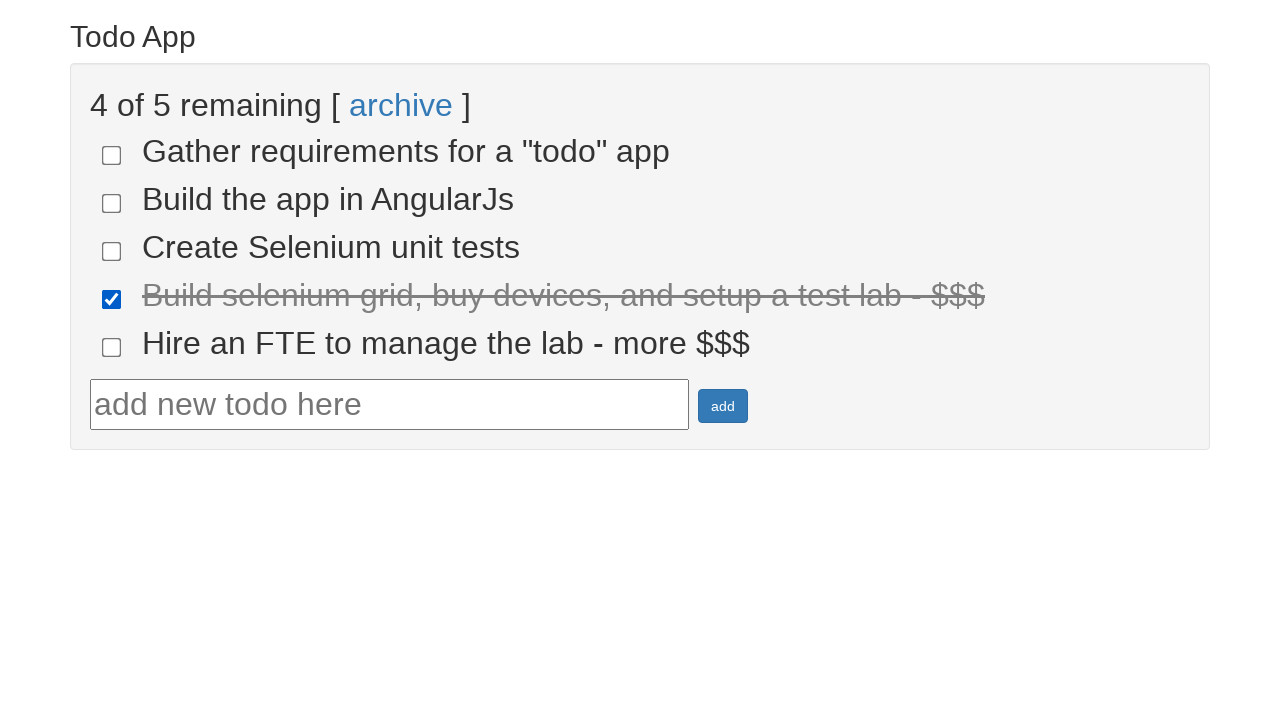

Clicked todo item 5 to mark it as done at (112, 347) on input[name='todo-5']
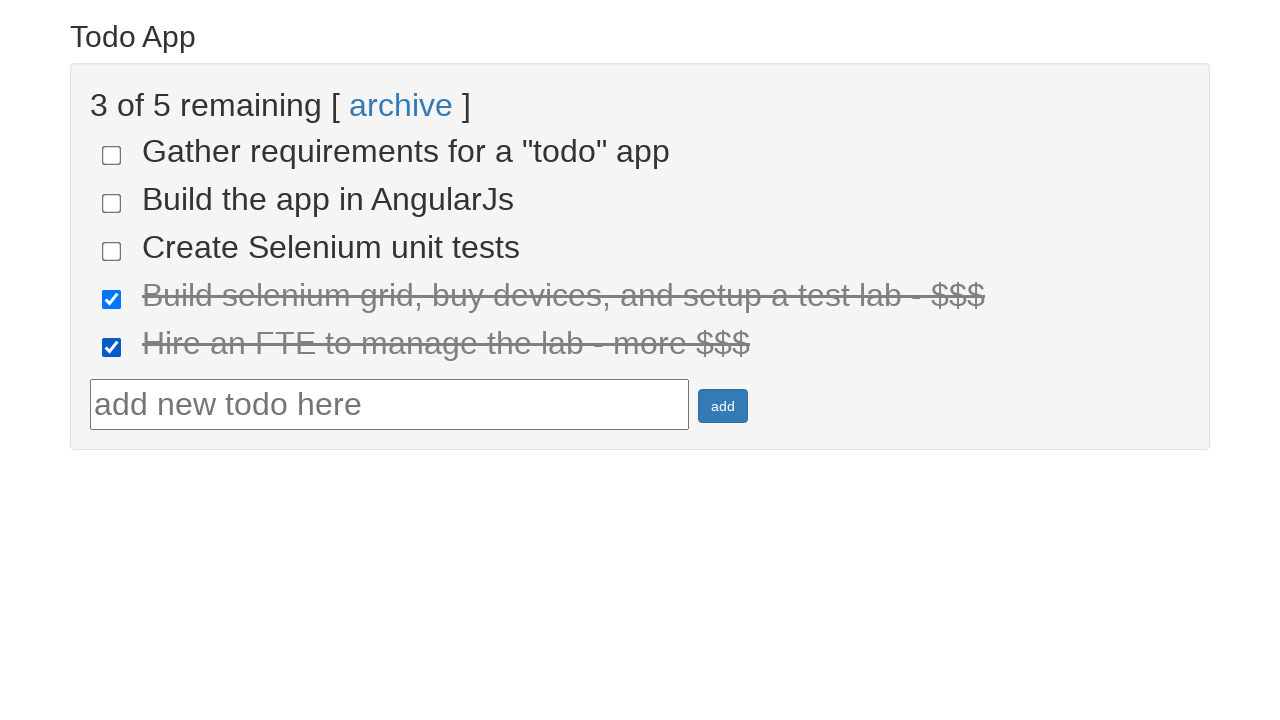

Verified 2 items are marked as done (found 2)
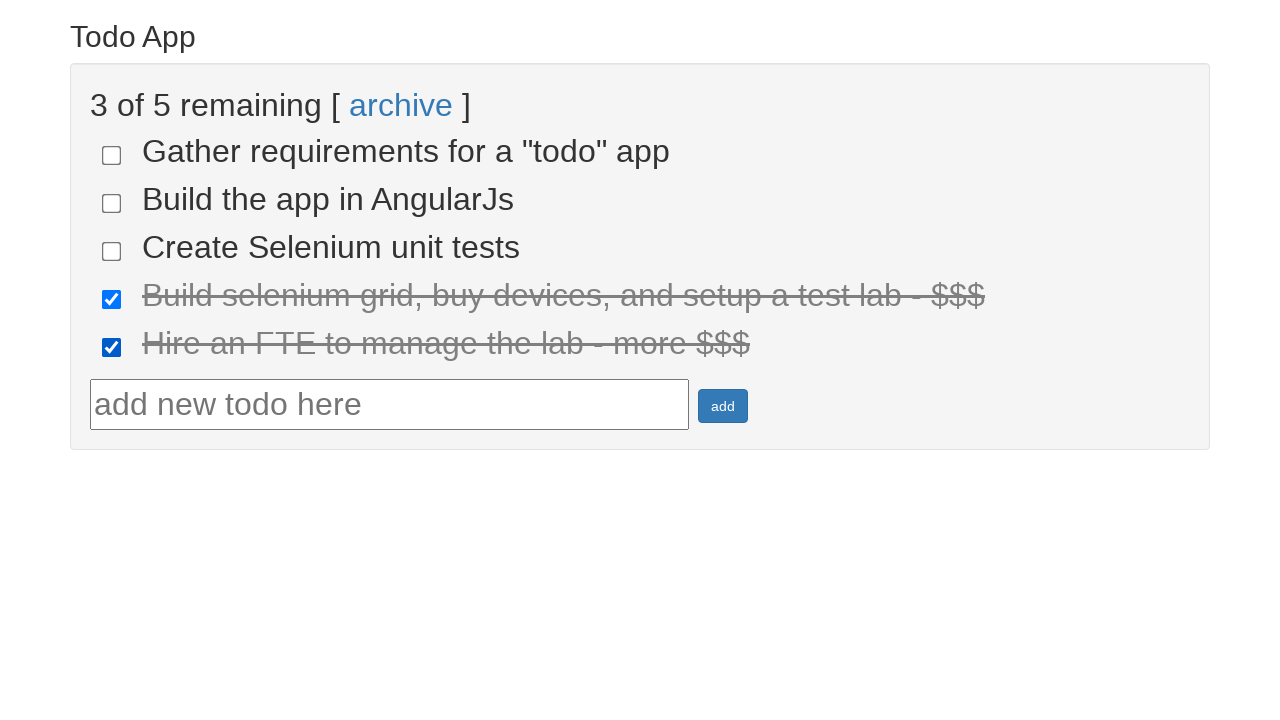

Filled todo text field with 'run your first selenium test' on #todotext
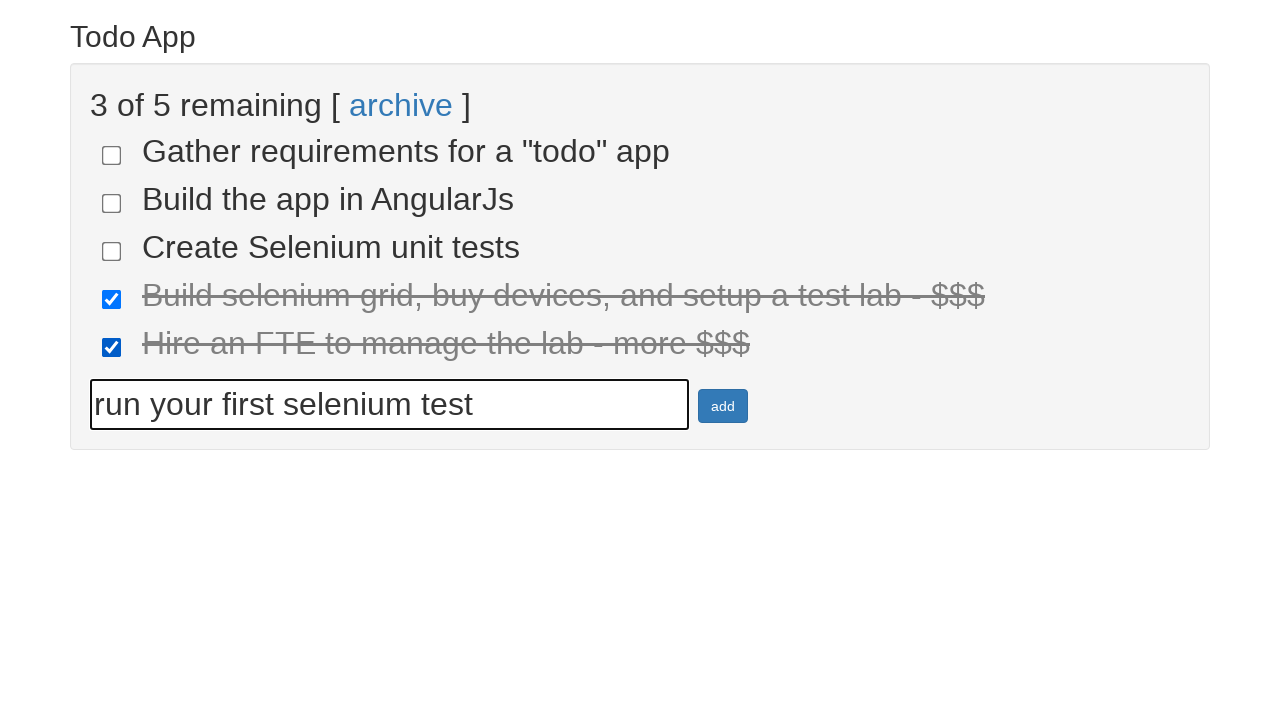

Clicked add button to create new todo item at (723, 406) on #addbutton
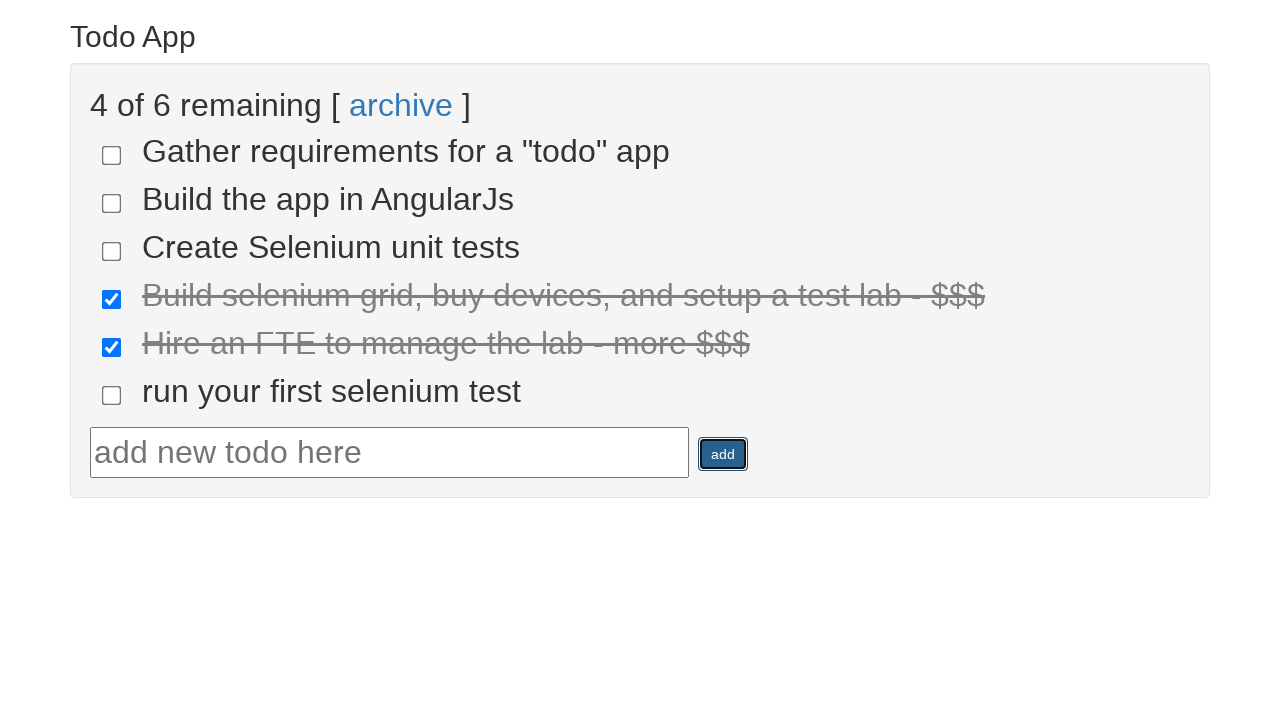

Verified new todo text appears as 6th item: 'run your first selenium test'
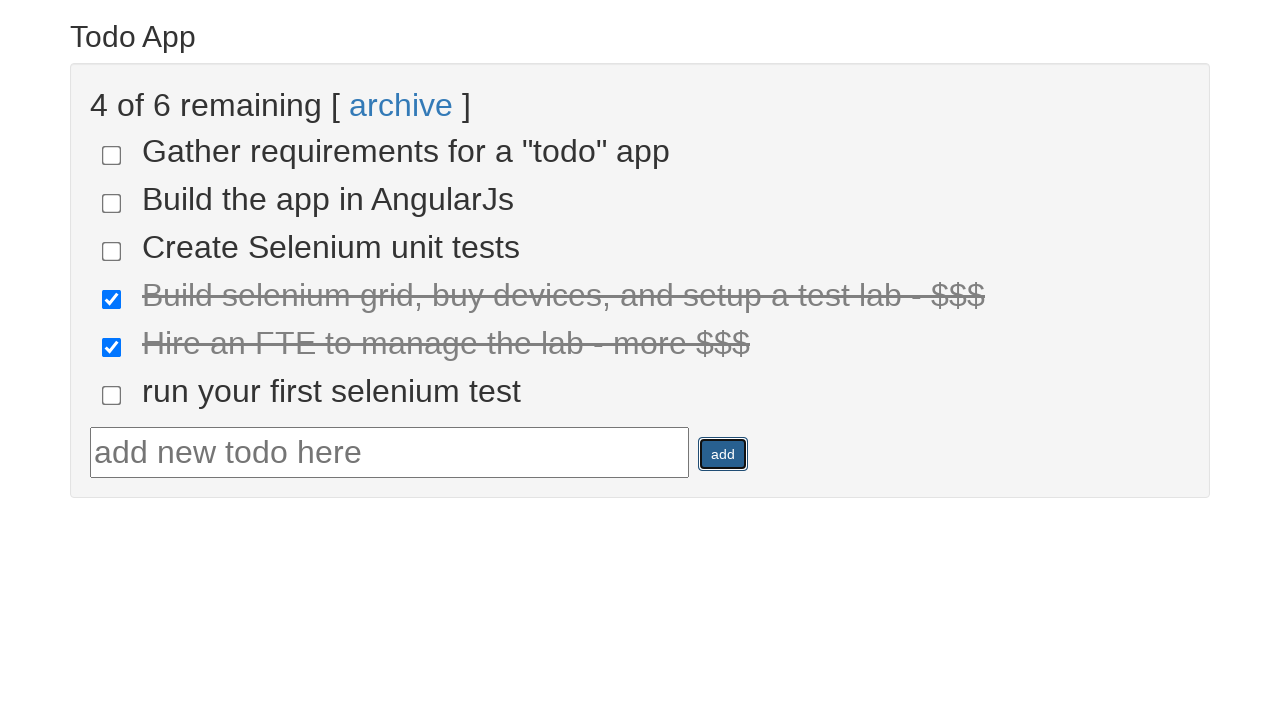

Clicked archive link to archive completed items at (401, 105) on a:has-text('archive')
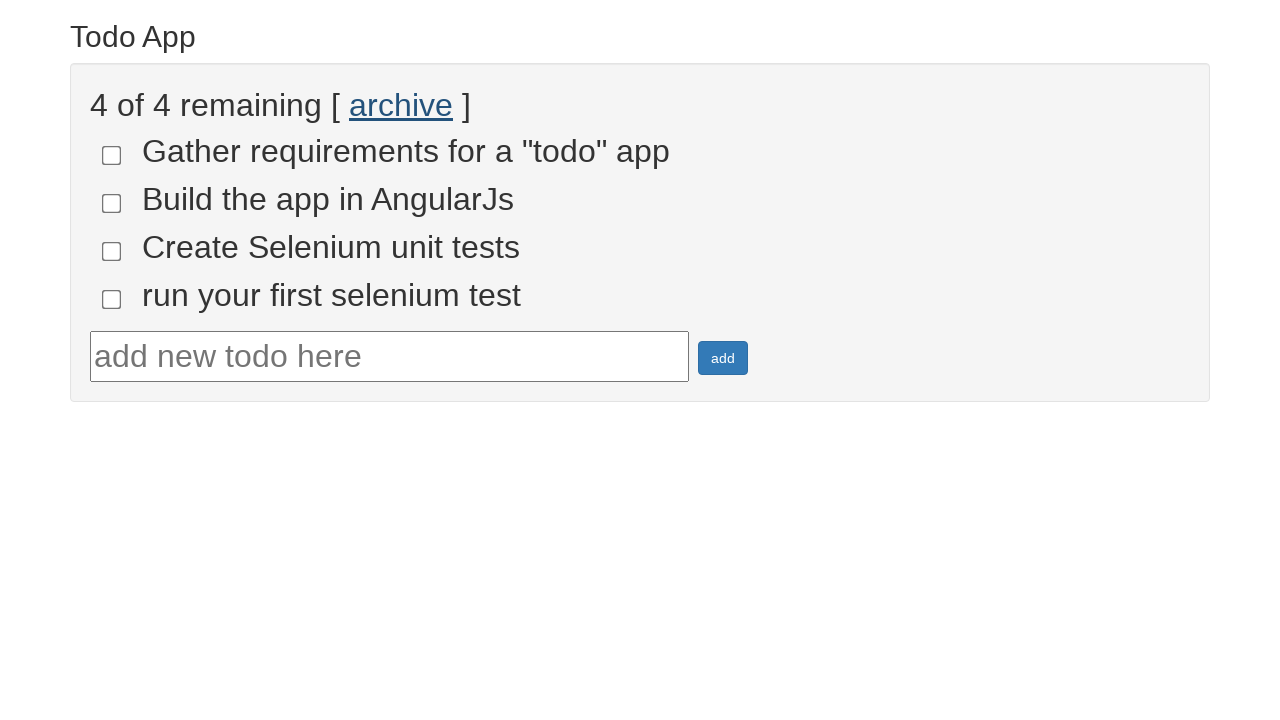

Verified 4 items remain as not done (found 4)
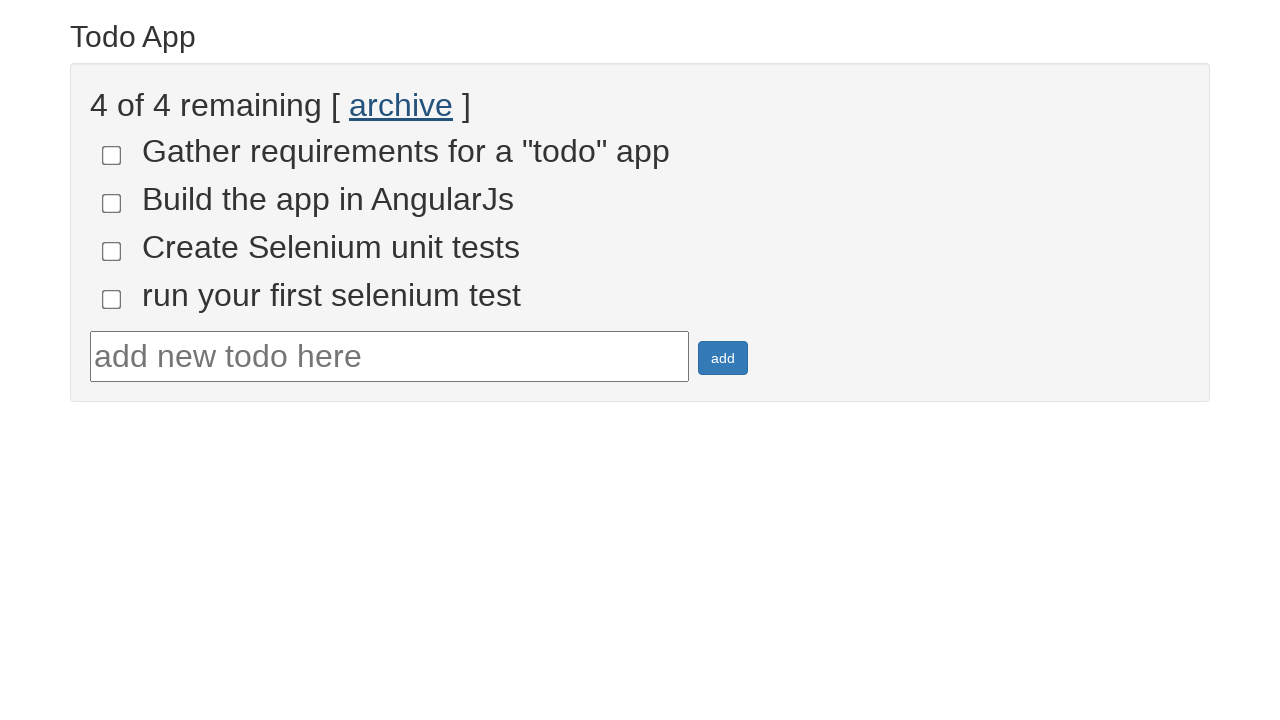

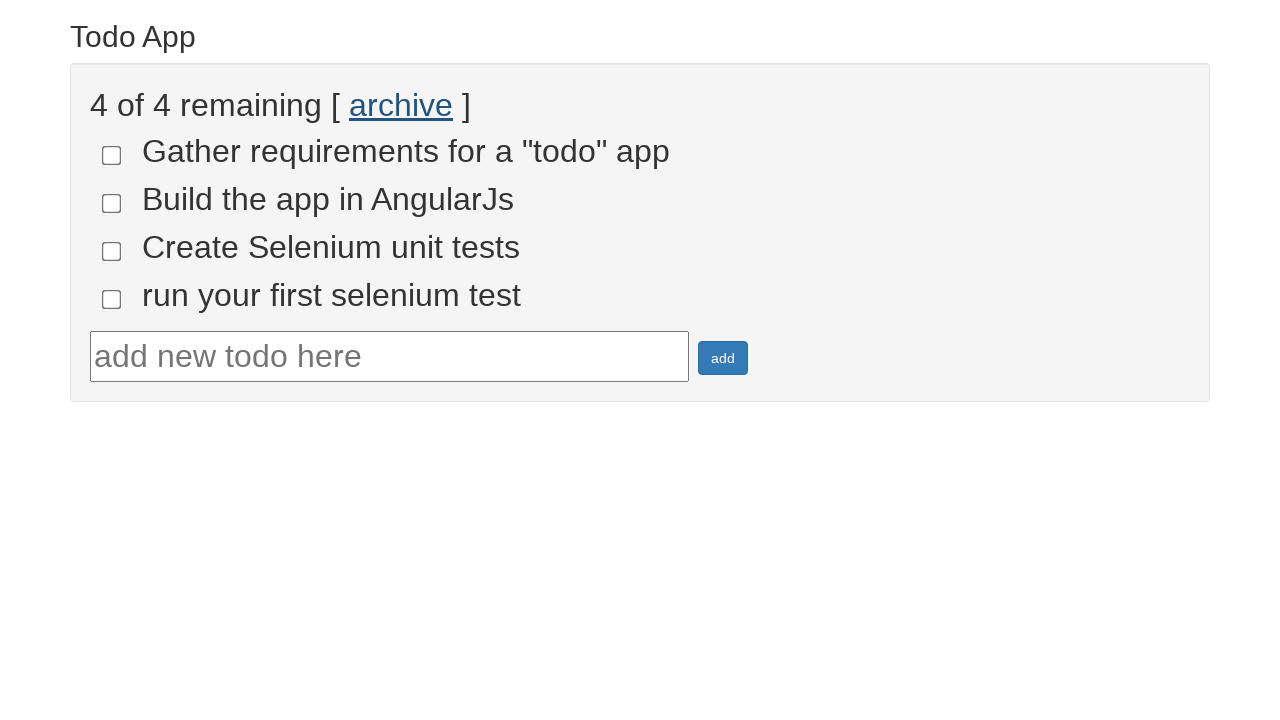